Tests opening a bank account for an existing customer by selecting customer and currency, then verifying the account appears in the customer list

Starting URL: https://www.globalsqa.com/angularJs-protractor/BankingProject

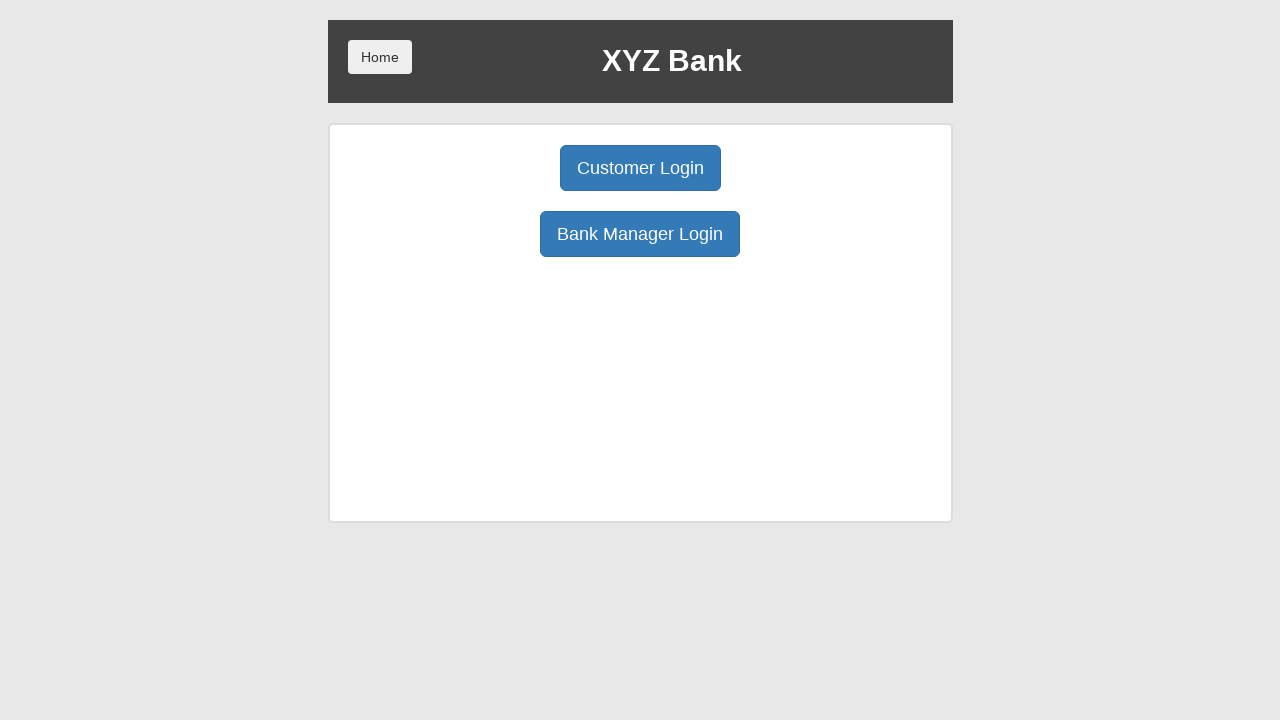

Clicked Bank Manager Login button at (640, 234) on button:has-text('Bank Manager Login')
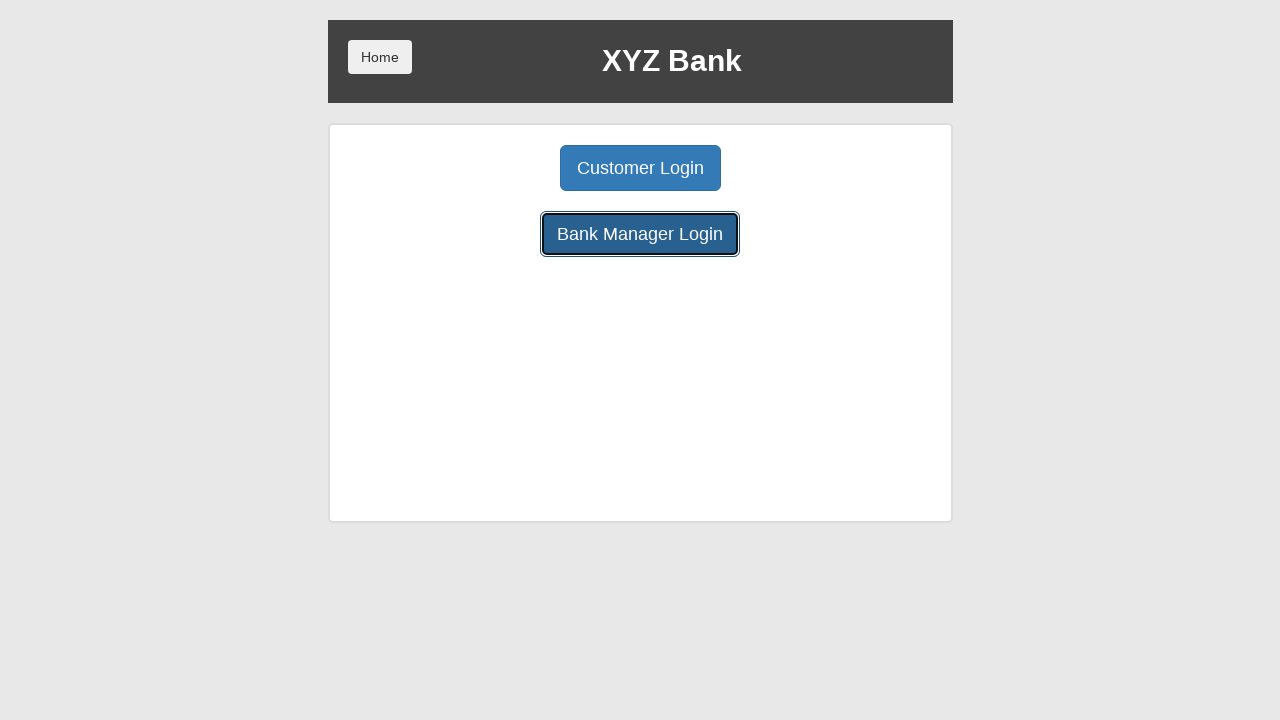

Clicked Add Customer button at (502, 168) on button:has-text('Add Customer')
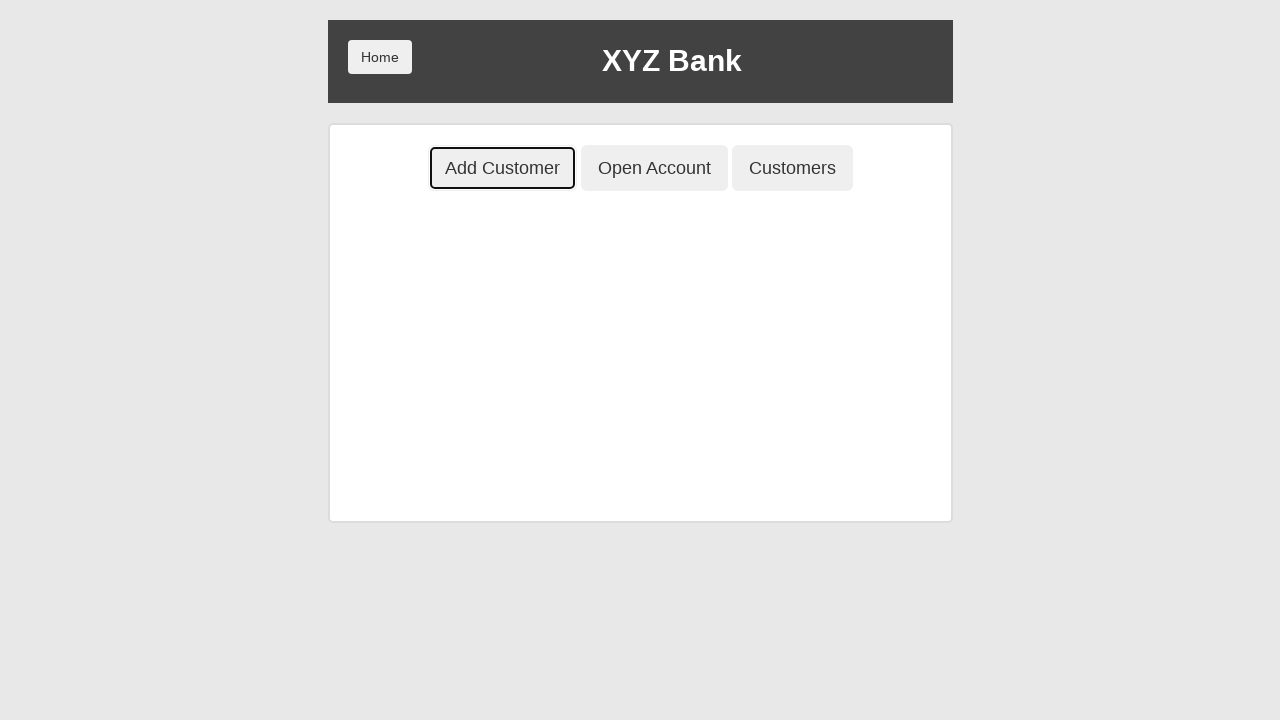

Filled First Name field with 'Alice' on input[placeholder='First Name']
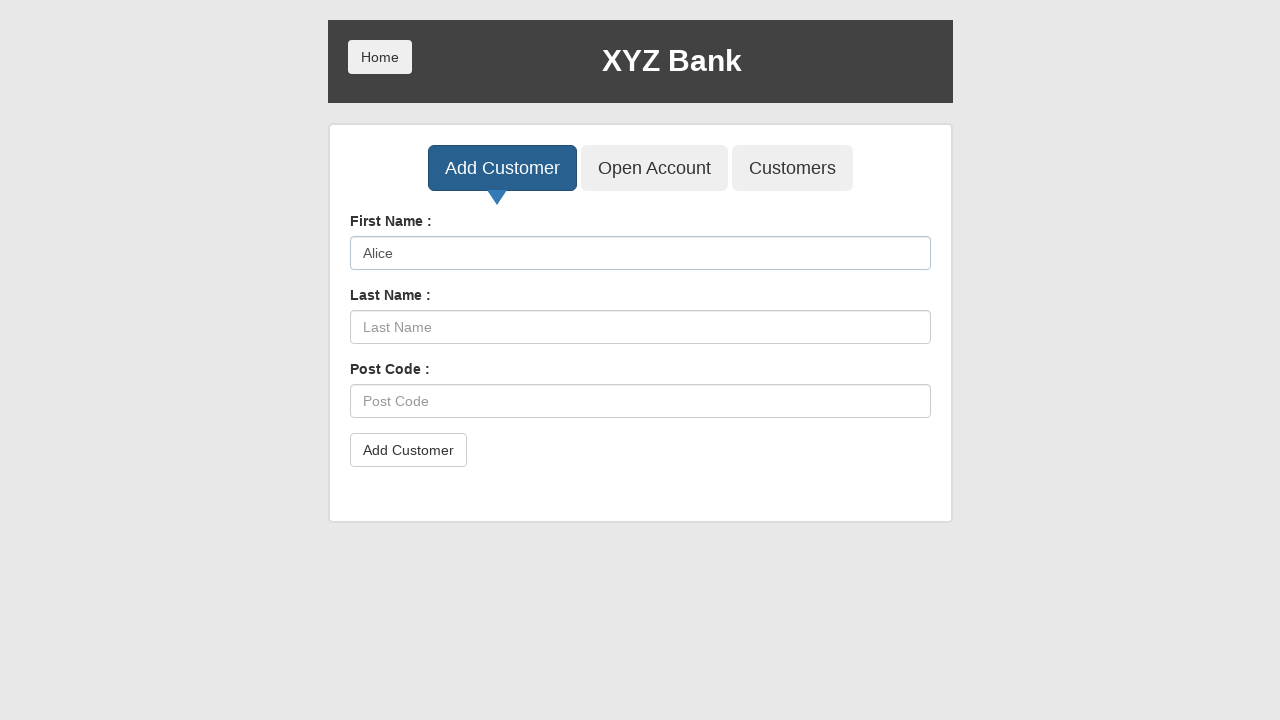

Filled Last Name field with 'Johnson' on input[placeholder='Last Name']
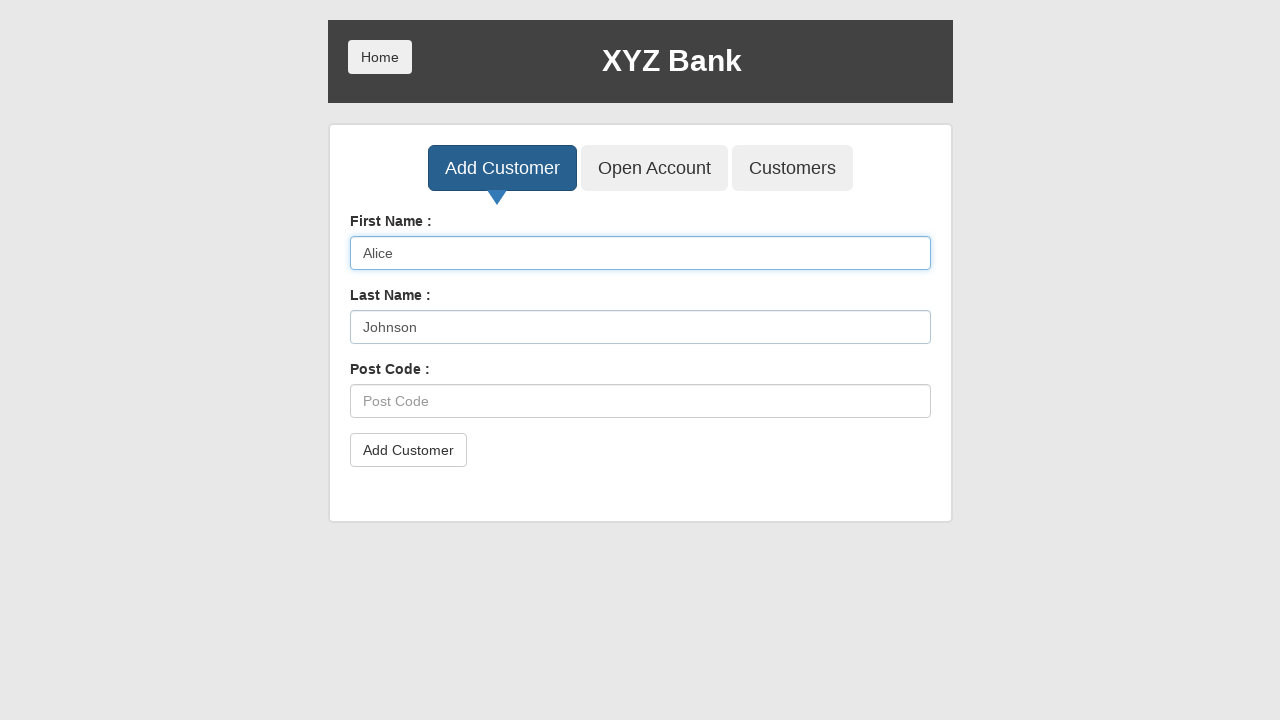

Filled Post Code field with '54321' on input[placeholder='Post Code']
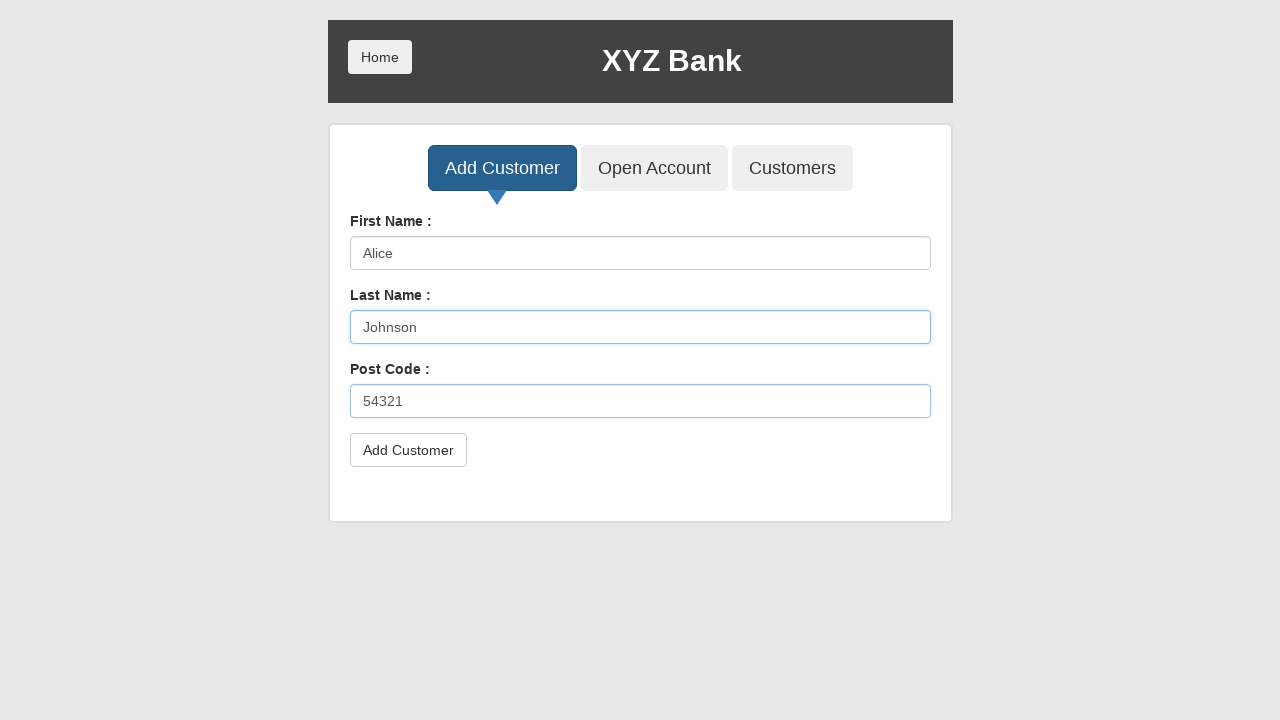

Clicked Add Customer submit button at (408, 450) on button[type='submit']:has-text('Add Customer')
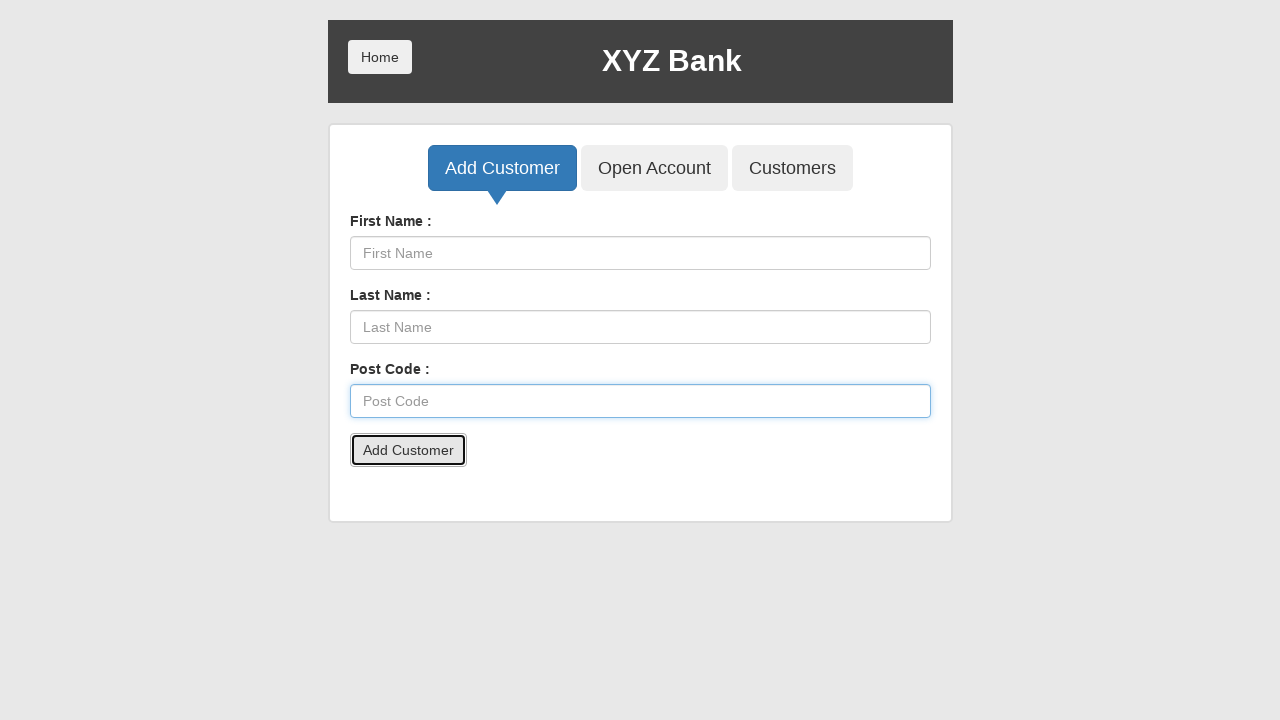

Set up dialog handler to accept dialogs
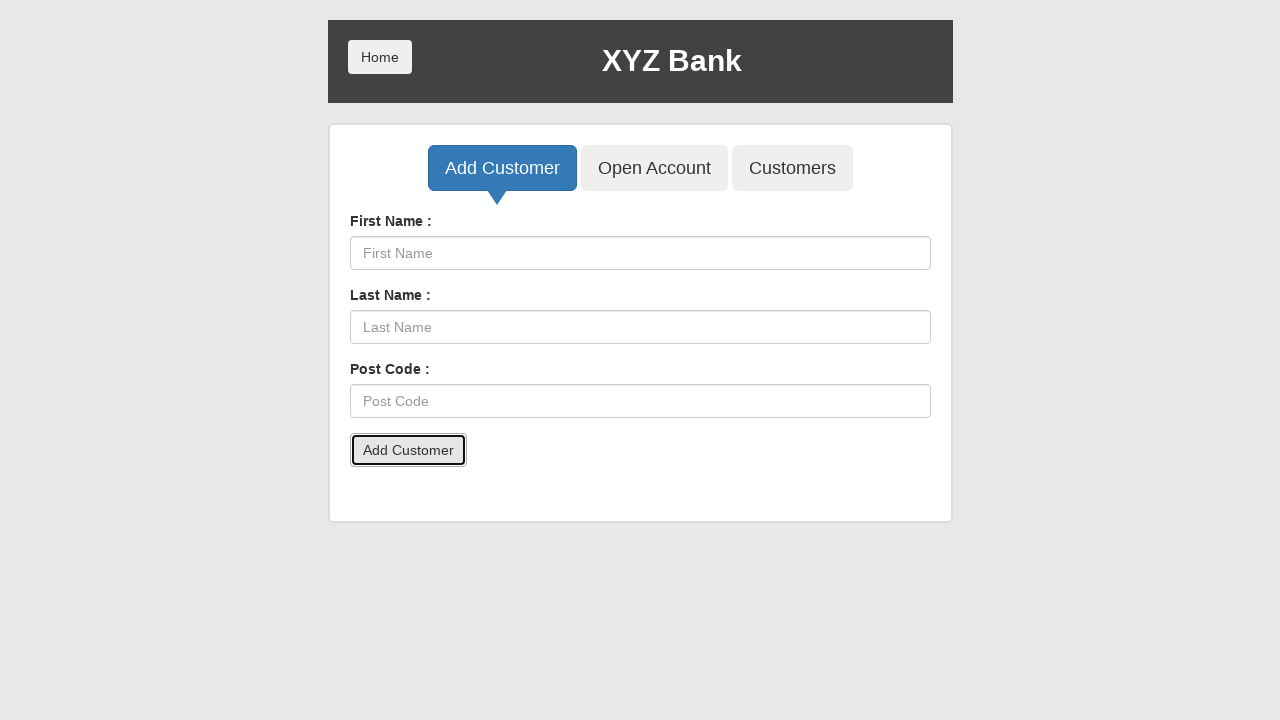

Clicked Open Account button at (654, 168) on button:has-text('Open Account')
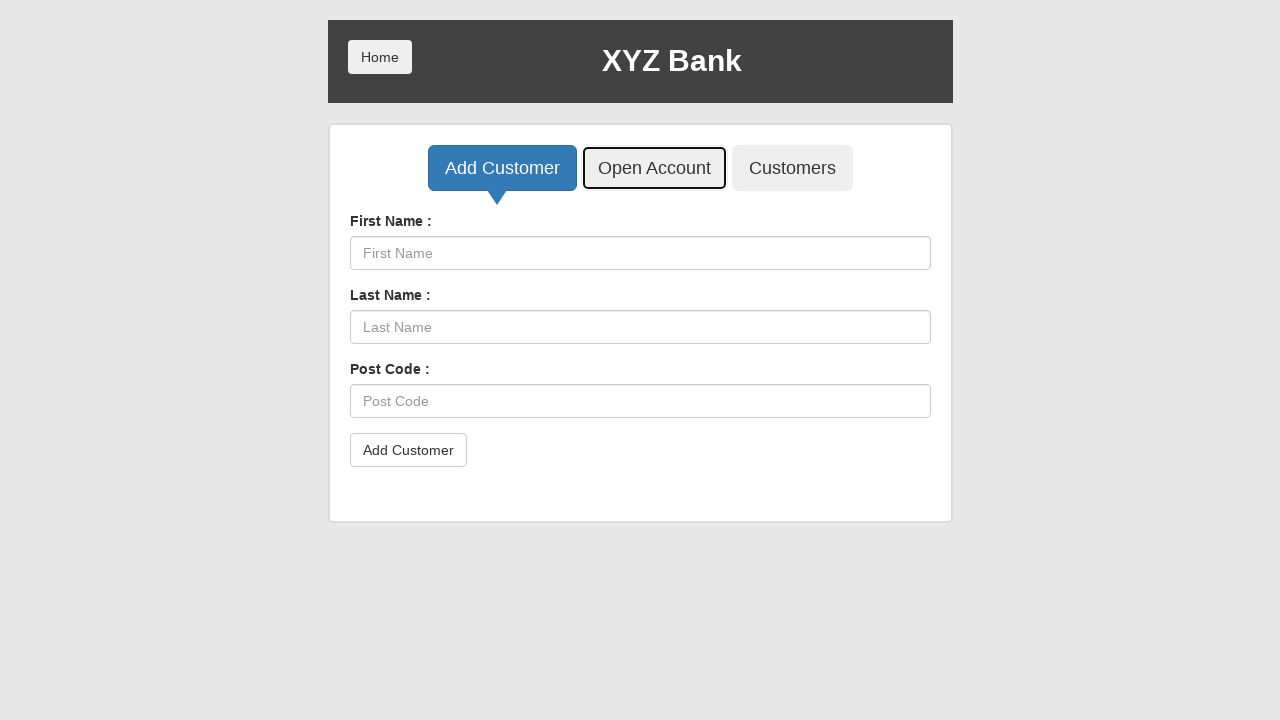

Selected customer 'Alice Johnson' from dropdown on #userSelect
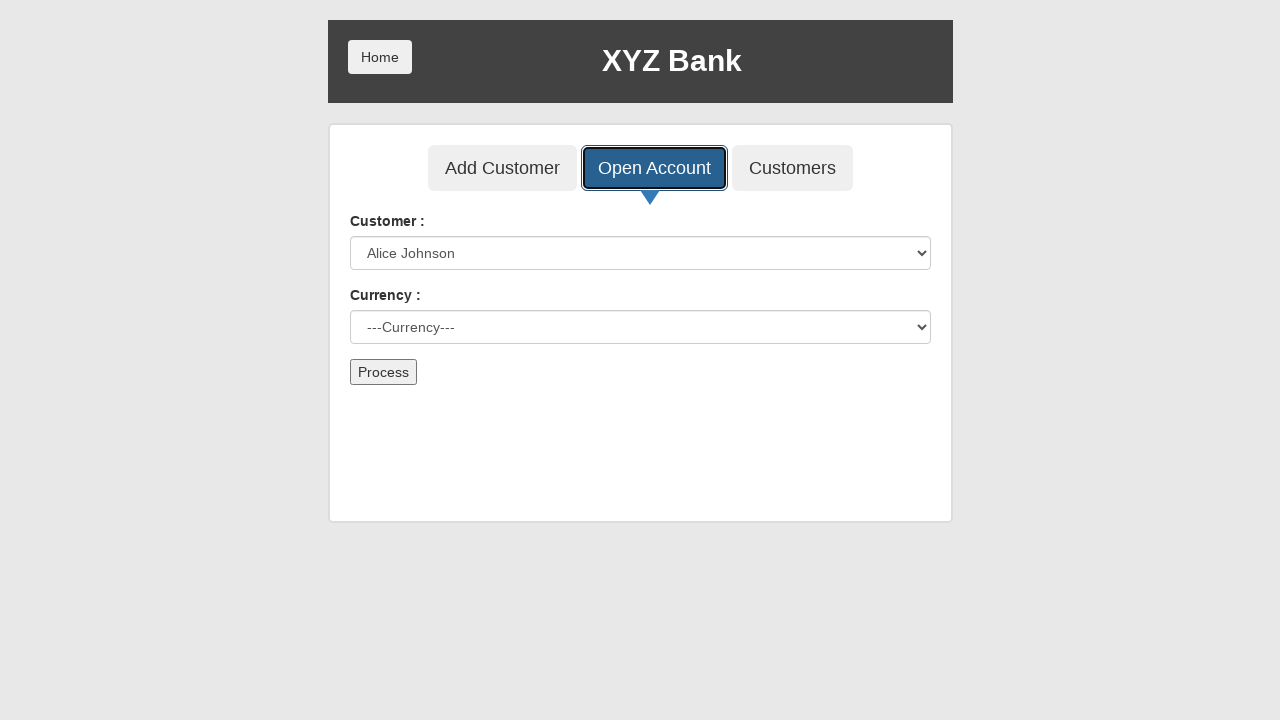

Selected currency 'Rupee' on #currency
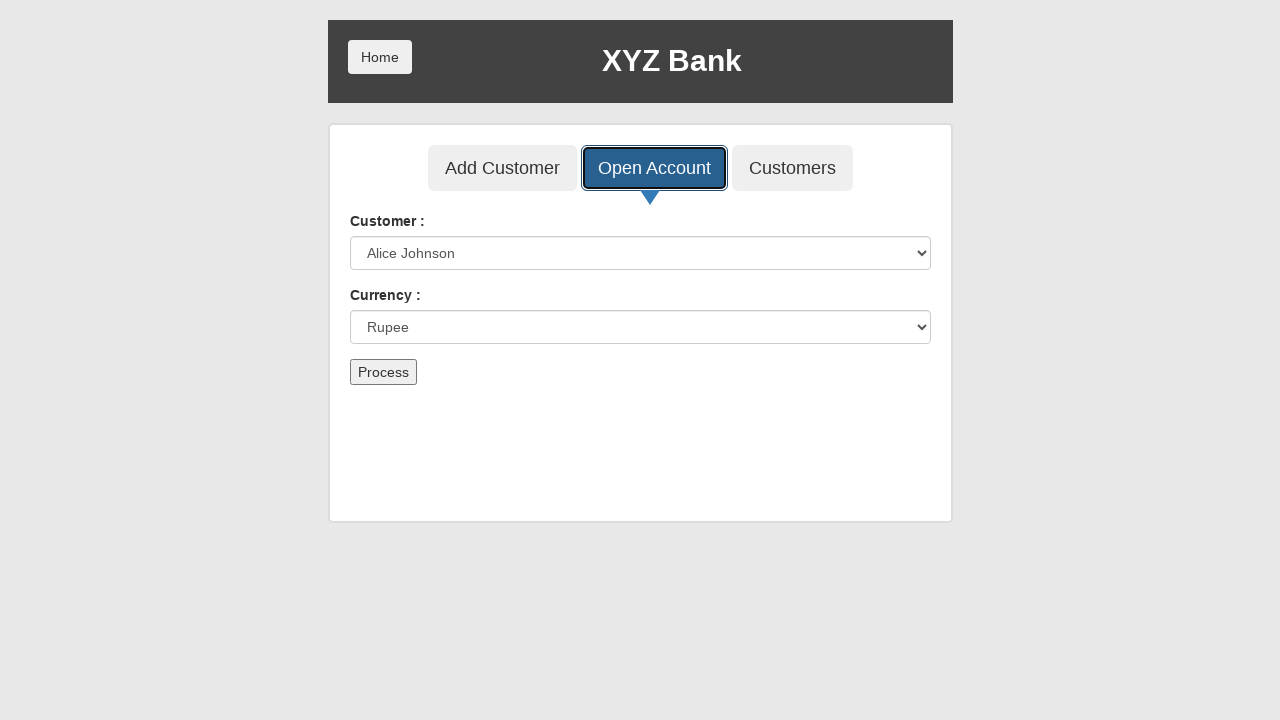

Clicked Process button to open account at (383, 372) on button:has-text('Process')
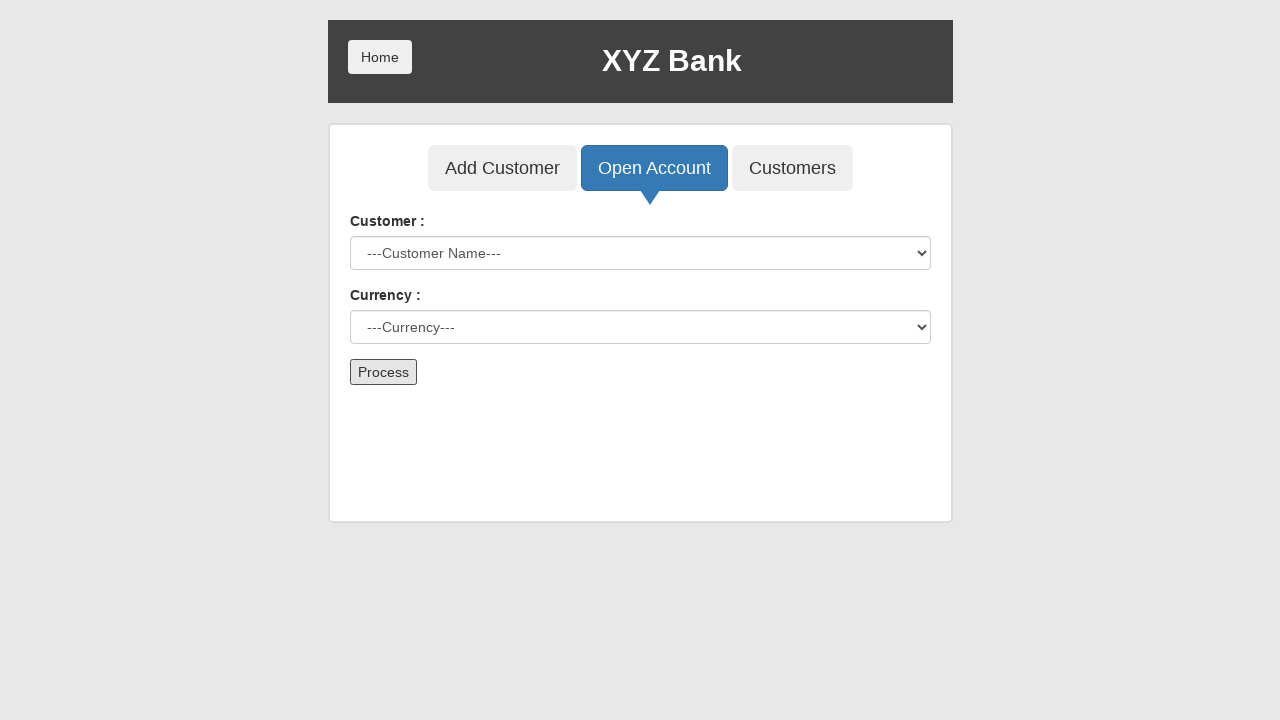

Registered dialog handler for account confirmation
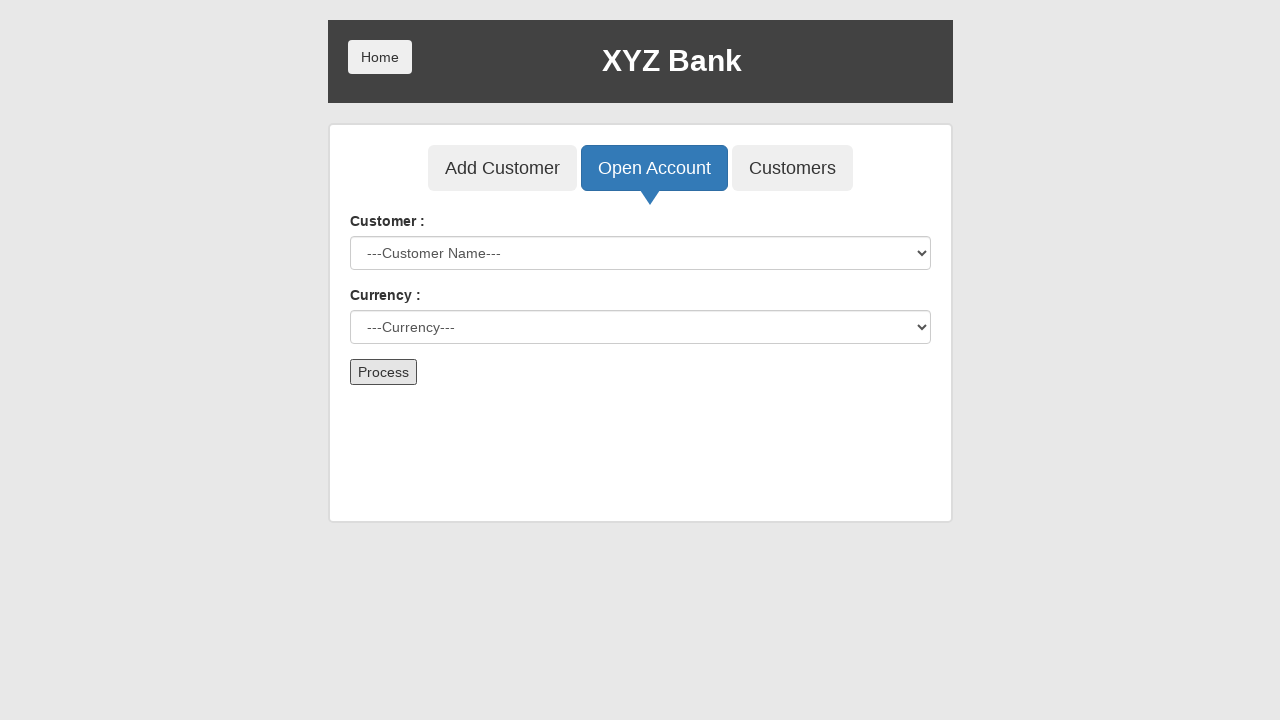

Clicked Customers tab to verify account creation at (792, 168) on button:has-text('Customers')
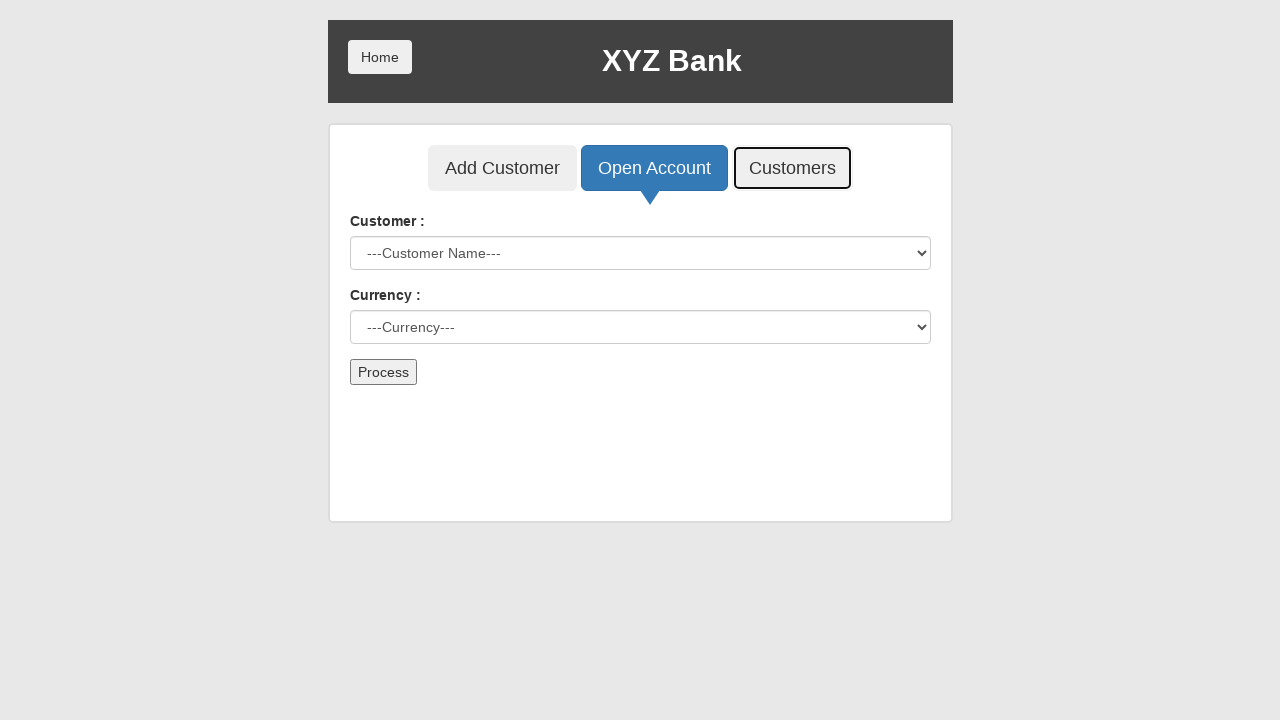

Filled search field with post code '54321' on input[placeholder='Search Customer']
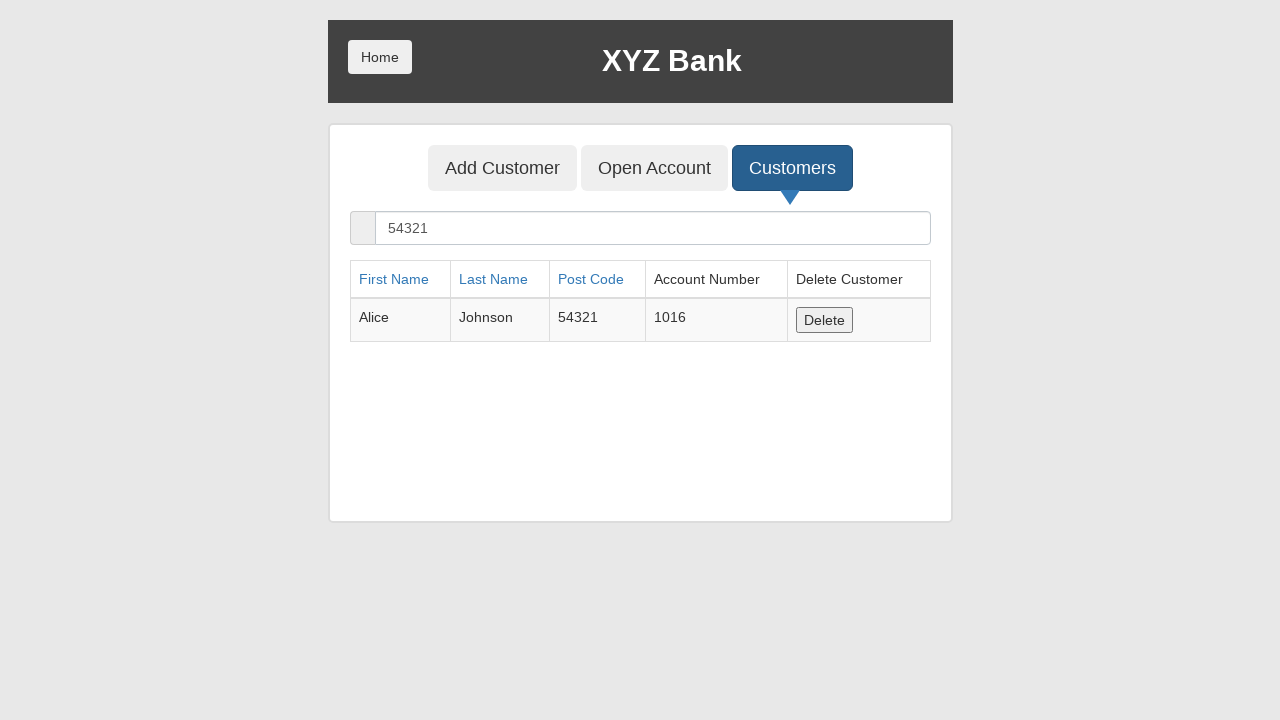

Verified account appears in customer list with post code '54321'
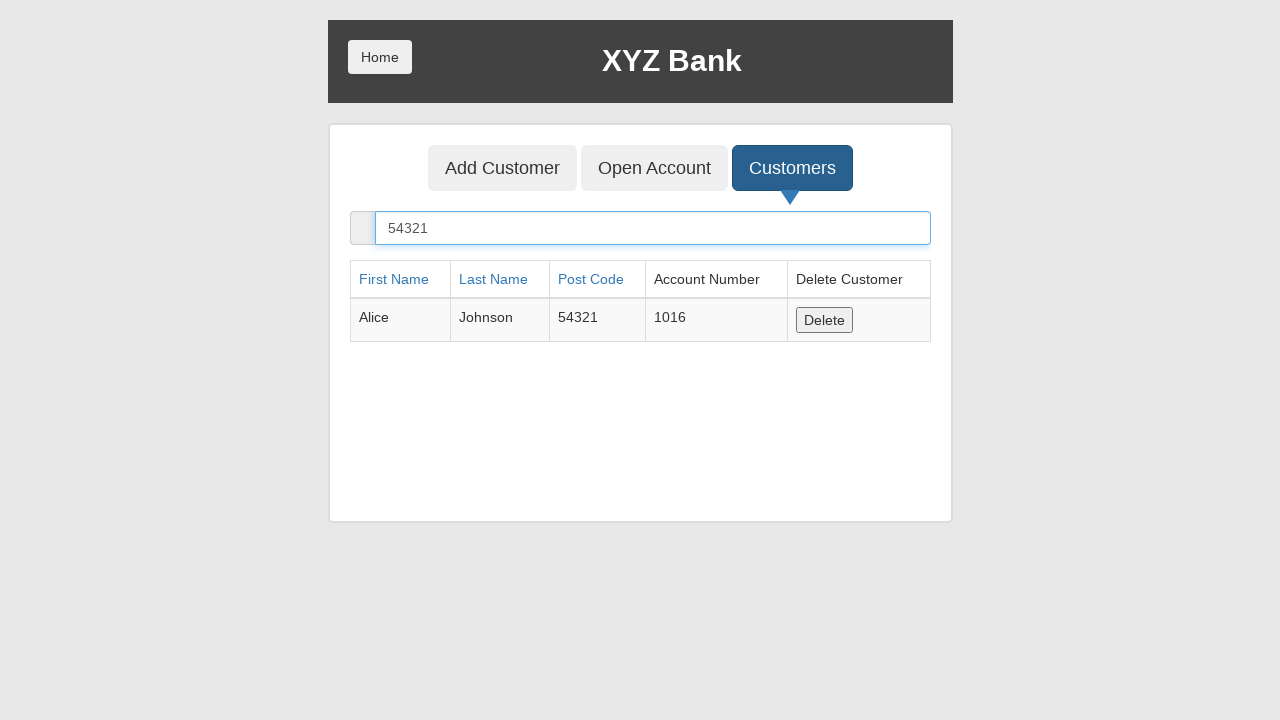

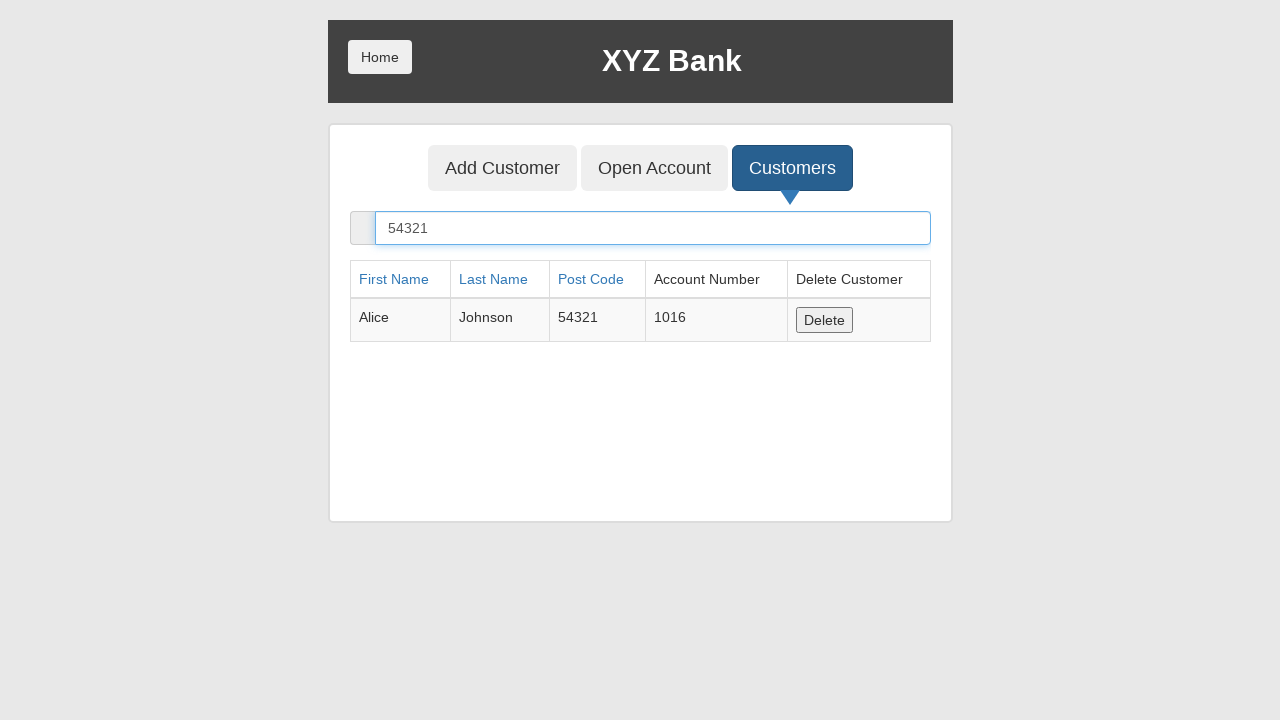